Tests clicking on the Appium link, verifies navigation, and navigates back to the main page

Starting URL: https://rahulshettyacademy.com/AutomationPractice/

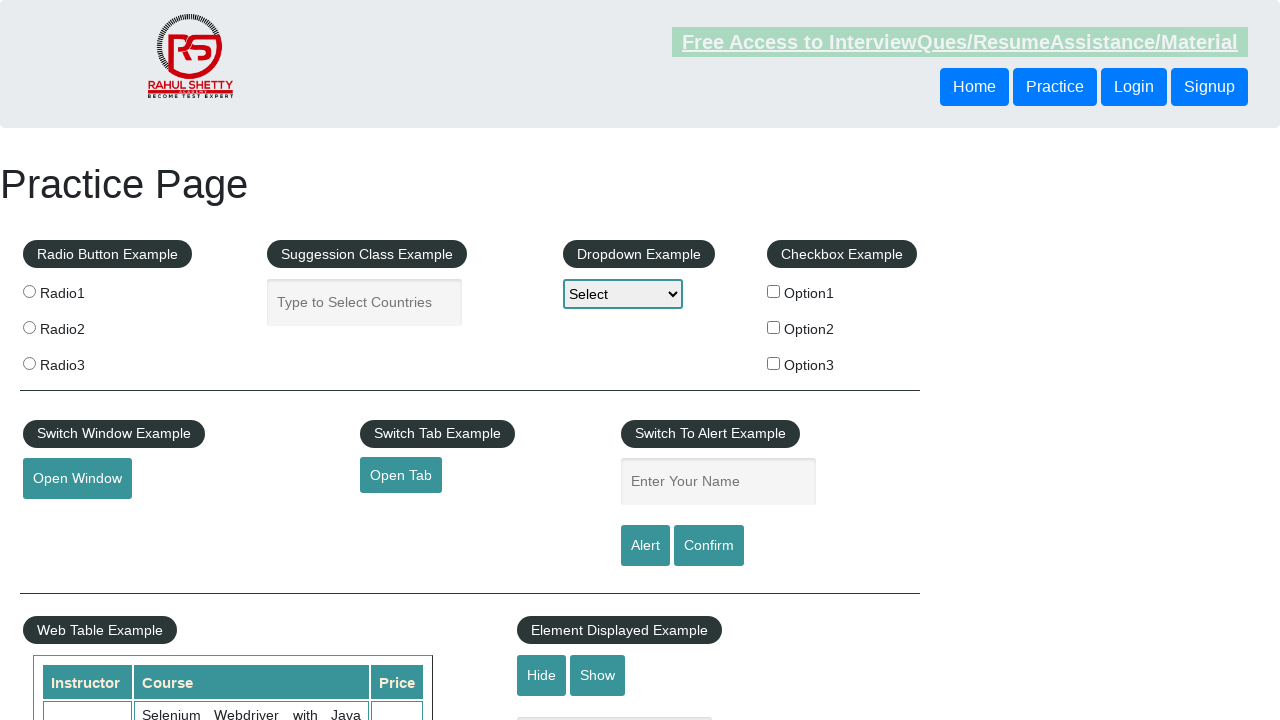

Clicked on the Appium link at (62, 580) on a:text('Appium')
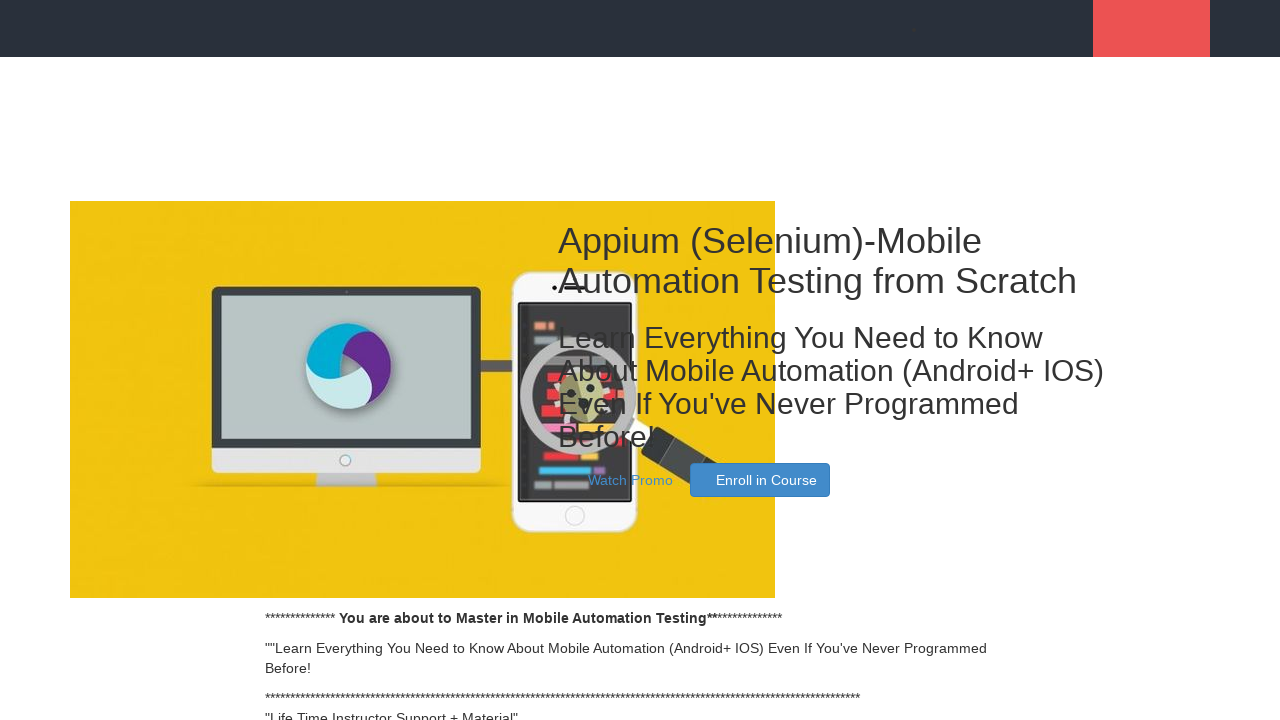

Waited for page load to complete after Appium link navigation
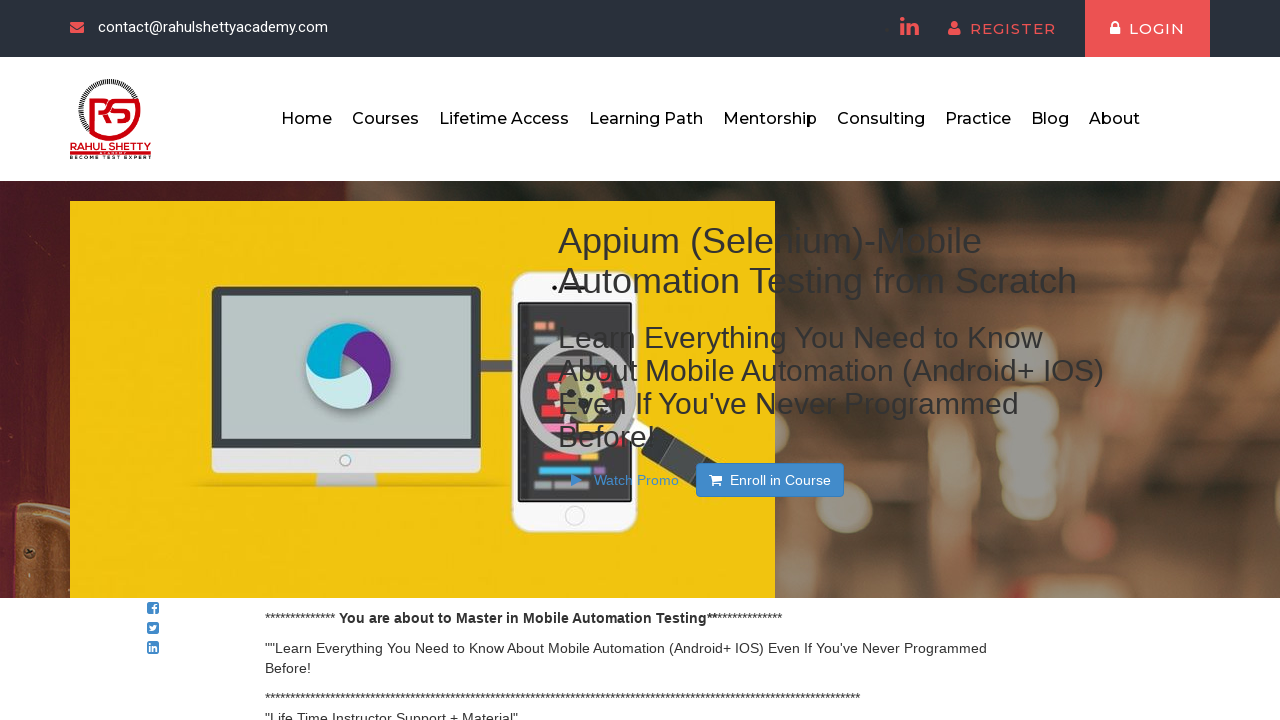

Navigated back to the main page
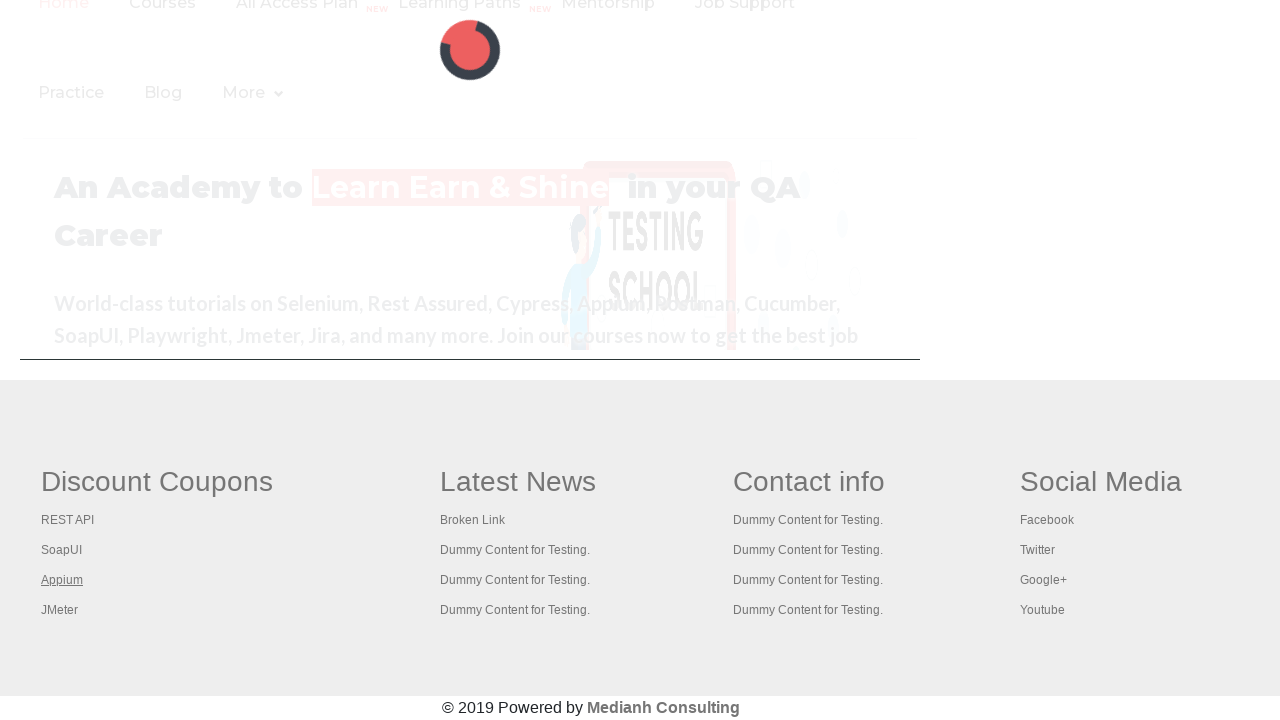

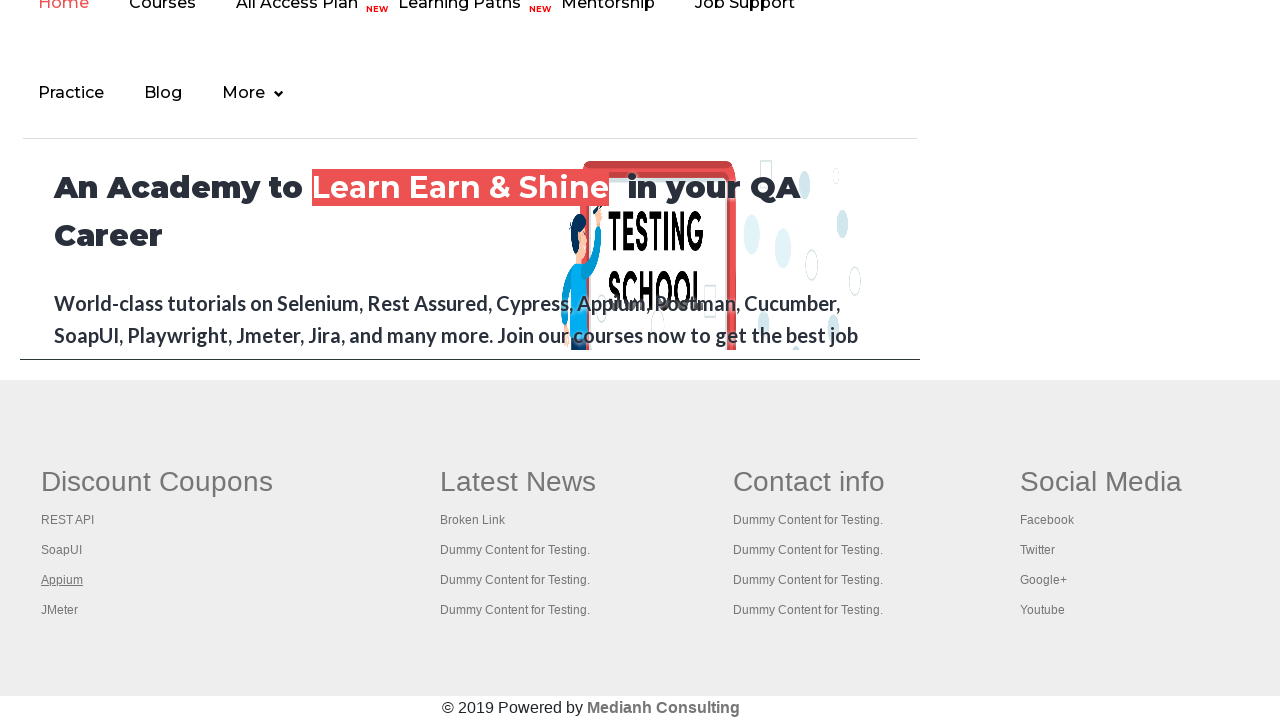